Clicks on the login link from the homepage and verifies navigation to the login page by checking the page title.

Starting URL: https://www.securite.jp

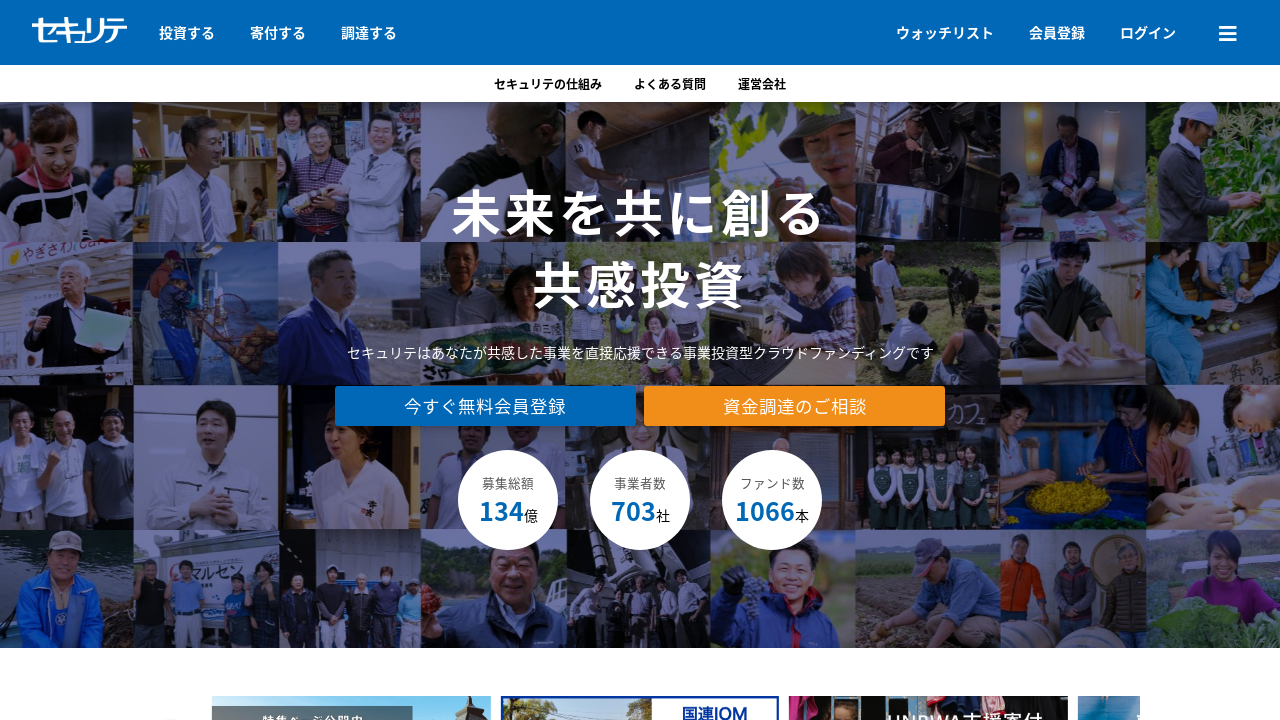

Clicked login link at (1148, 32) on a:has-text('ログイン')
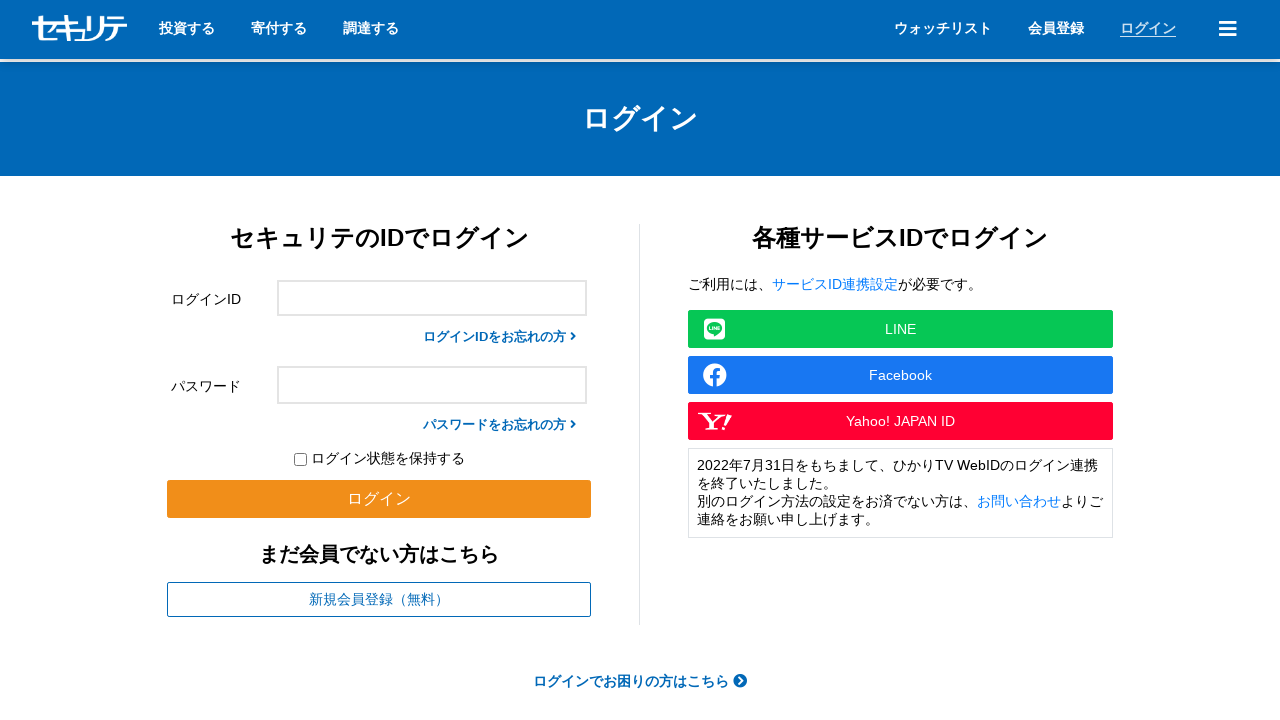

Login page loaded (domcontentloaded)
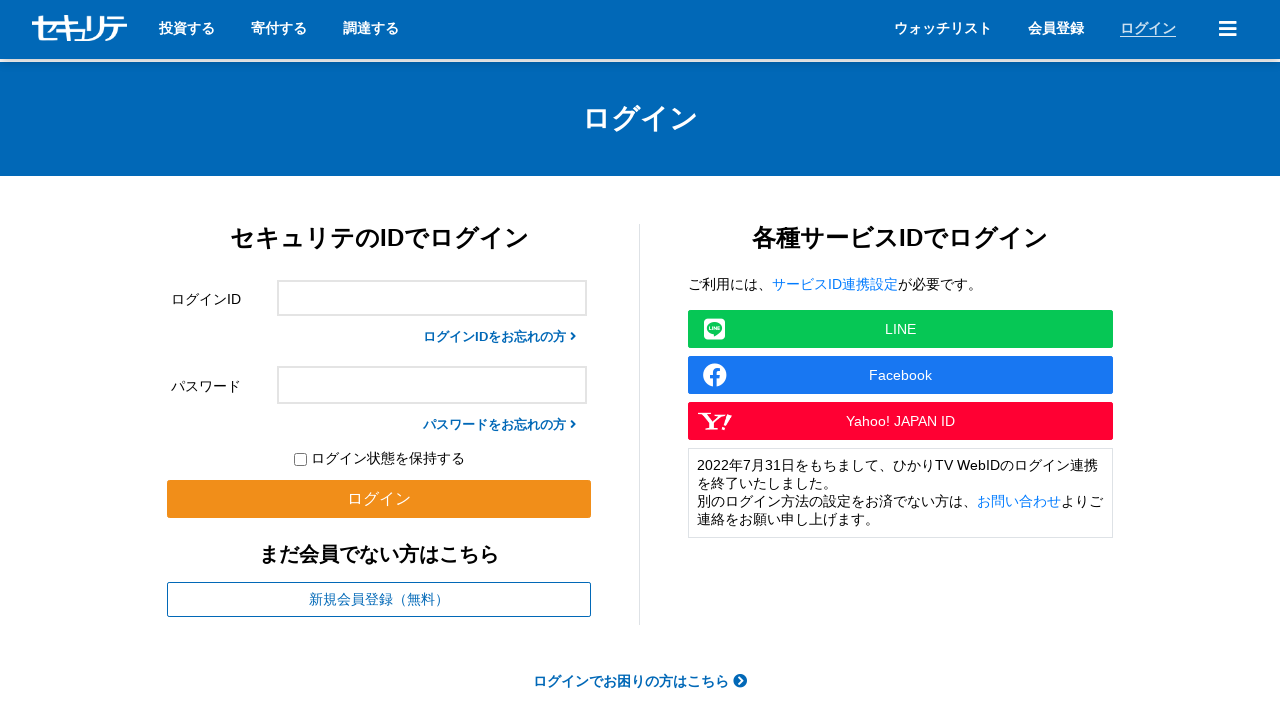

Verified page title contains 'ログイン'
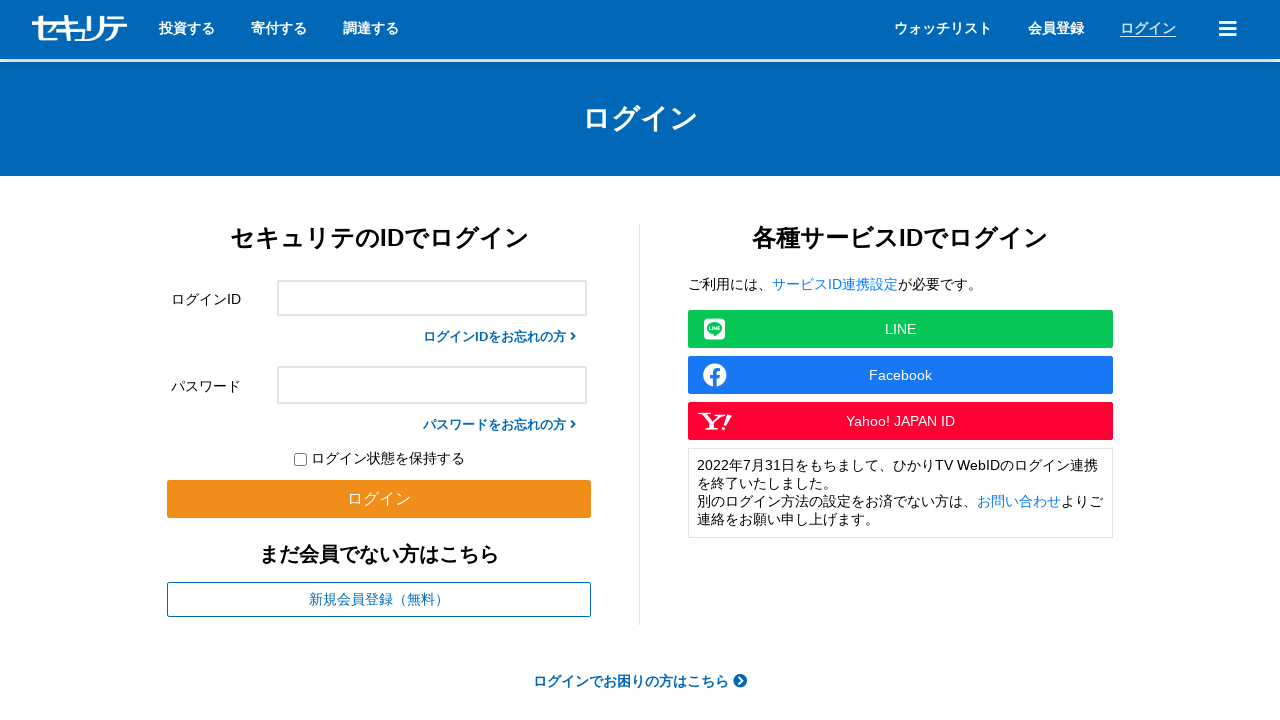

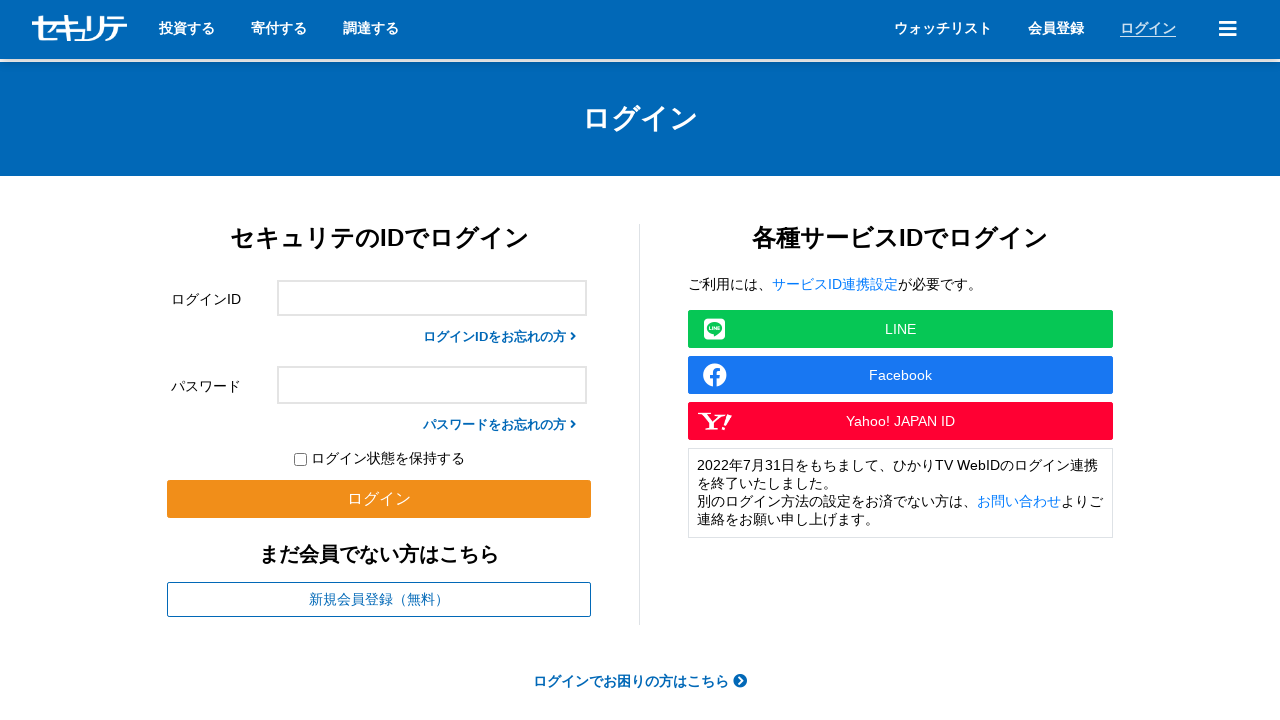